Tests a registration form by filling in name, email, and password fields, then clicking the Register button on a demo application.

Starting URL: https://demoapps.qspiders.com/ui?scenario=1

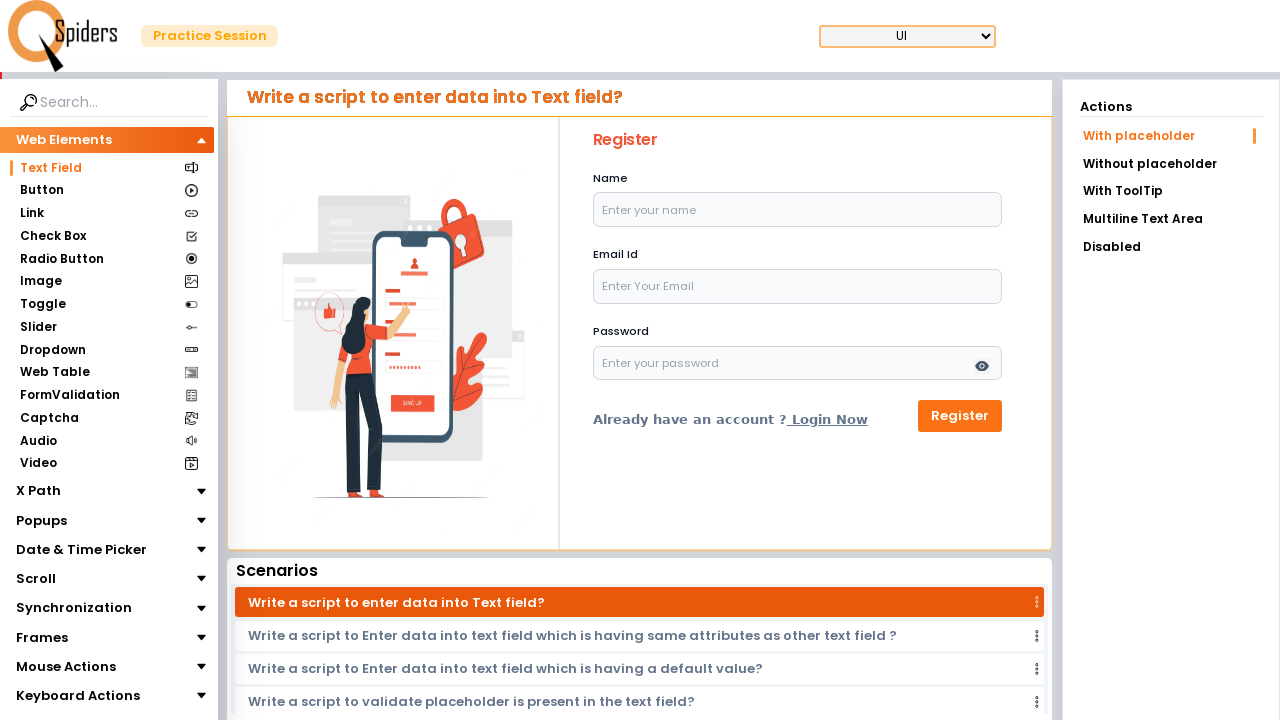

Filled name field with 'selenium' on input[placeholder*='Enter your name']
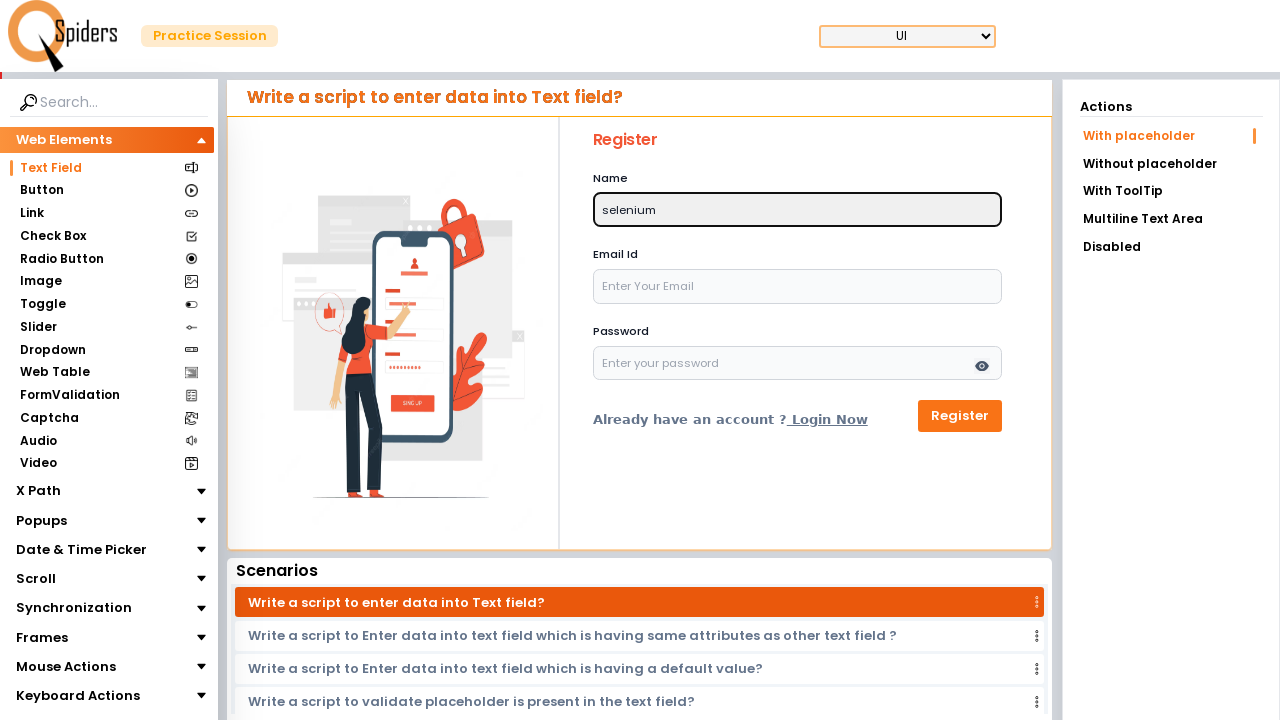

Filled email field with 'automationtest@example.com' on input[type='email']
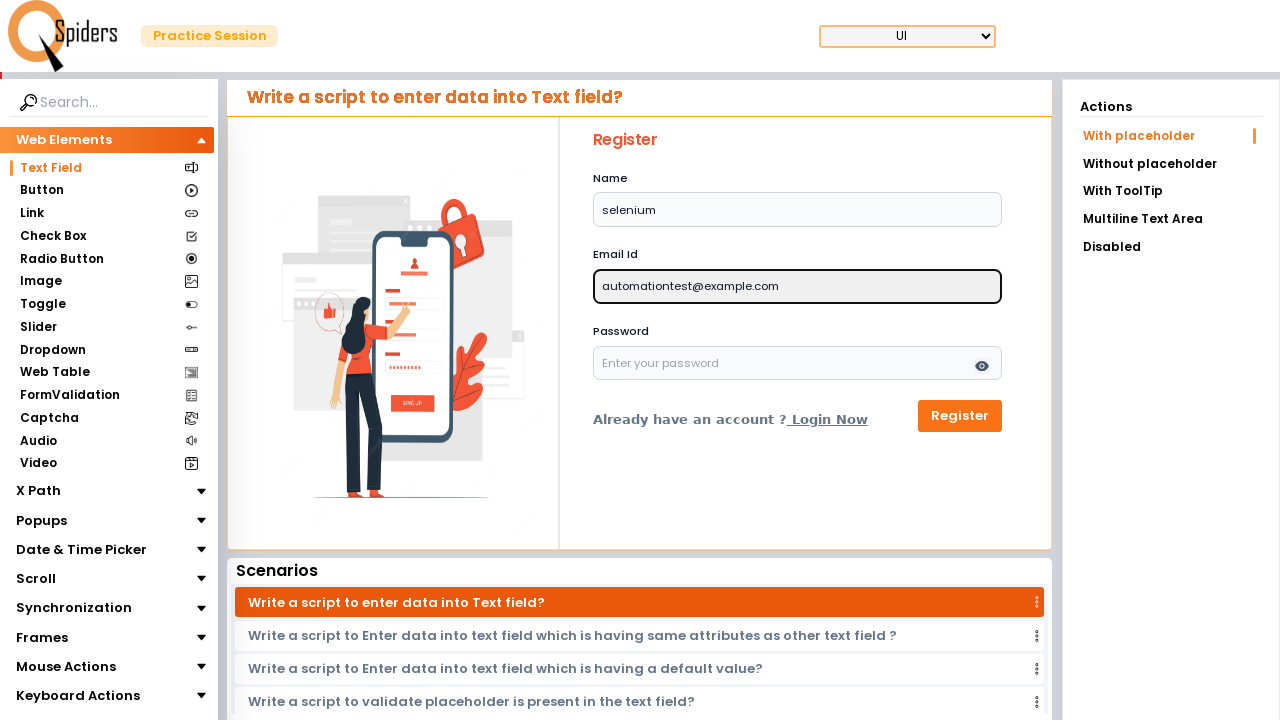

Filled password field with 'testpass456' on input[type='password']
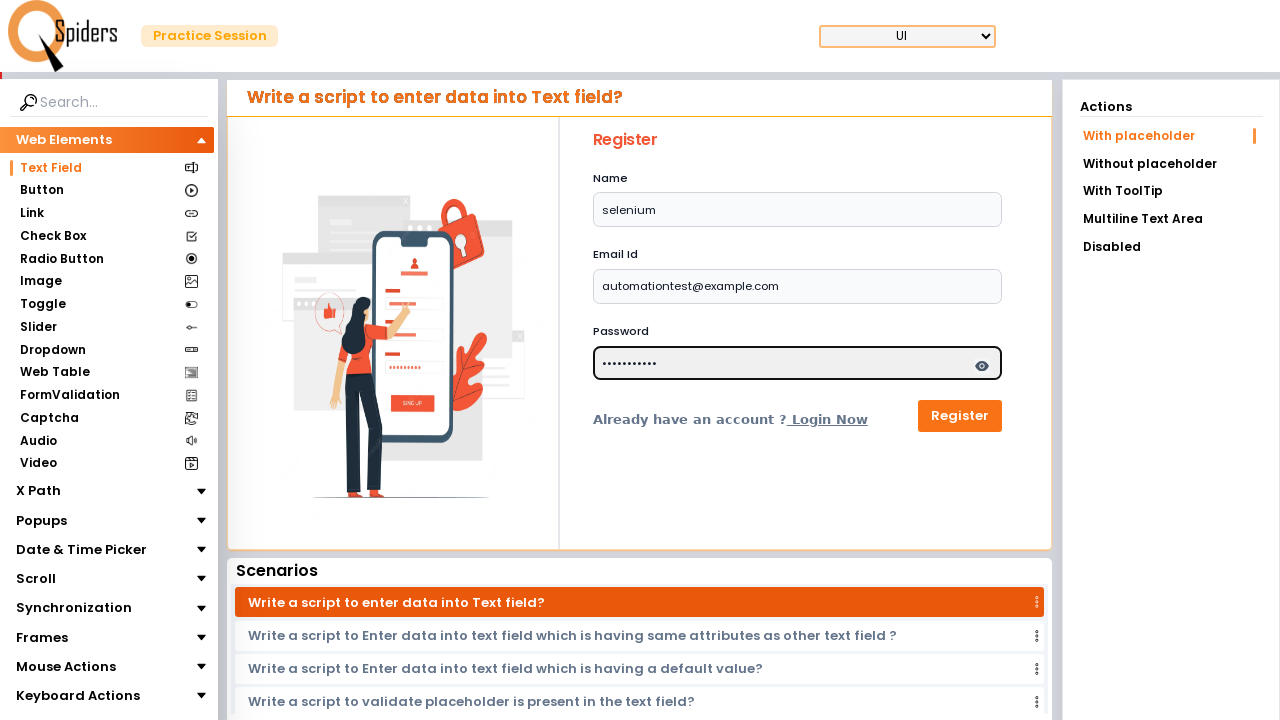

Clicked Register button to submit form at (960, 416) on button:text('Register')
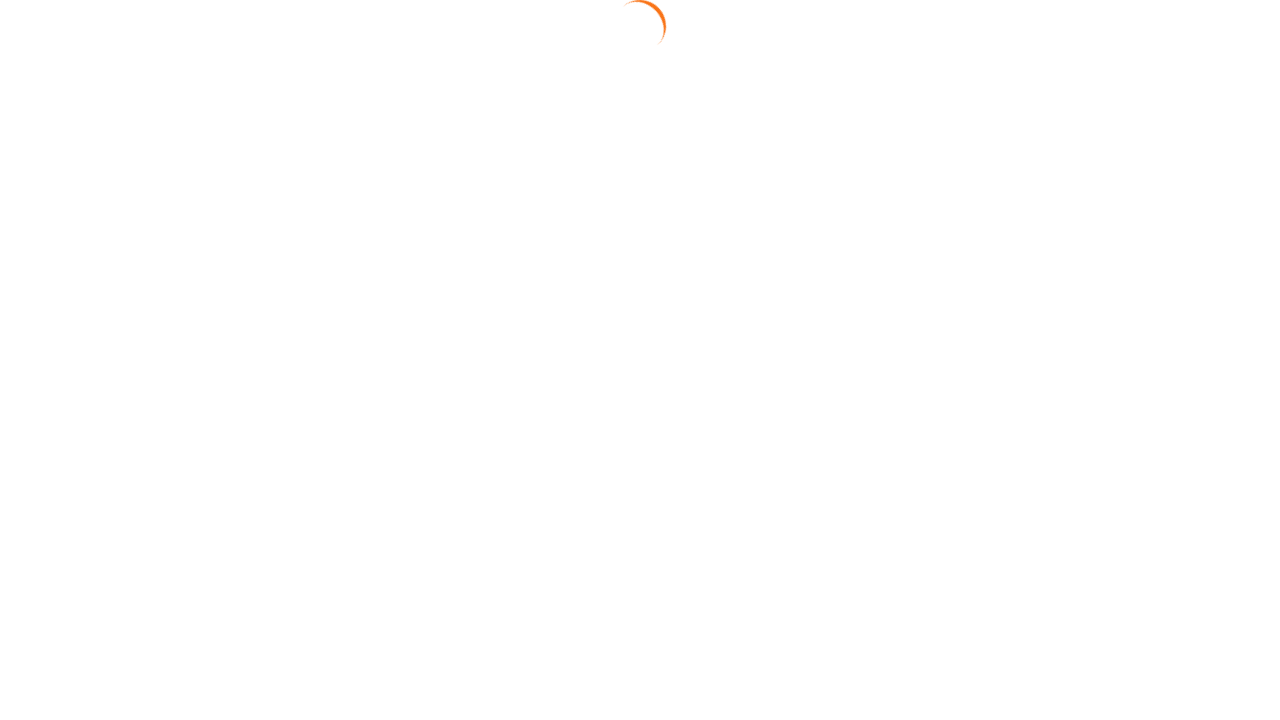

Waited 2000ms for registration to process
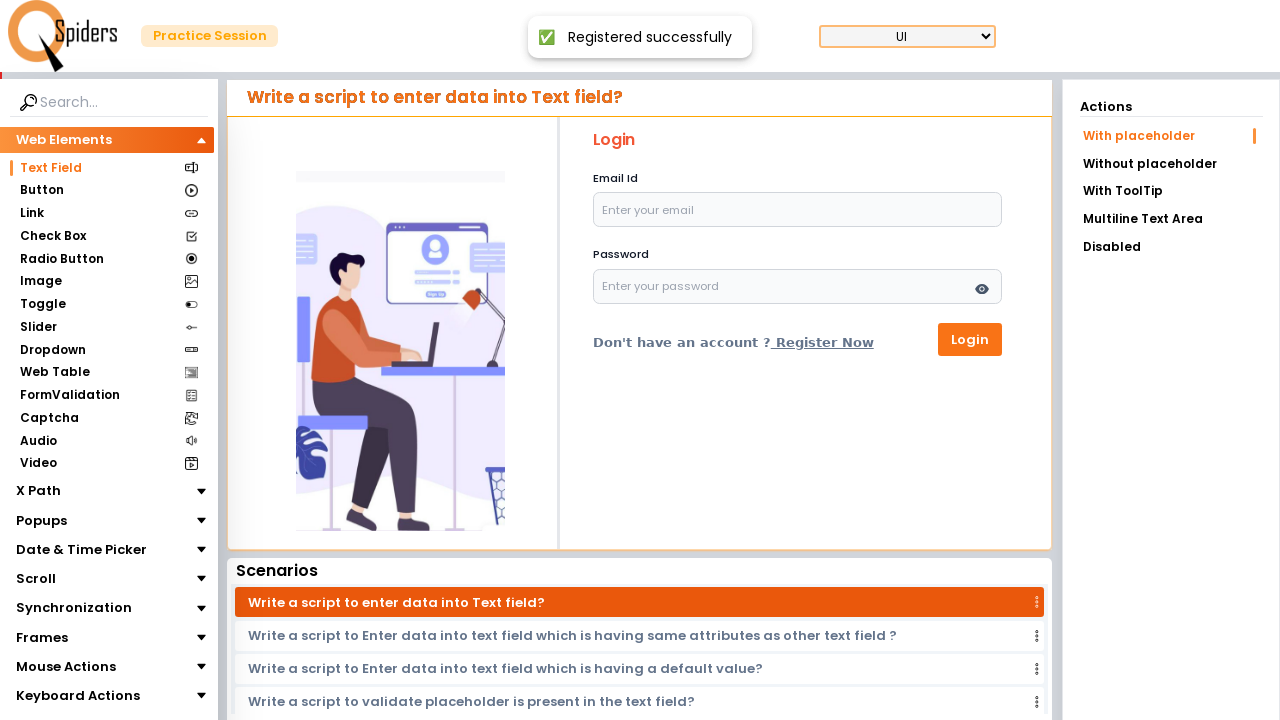

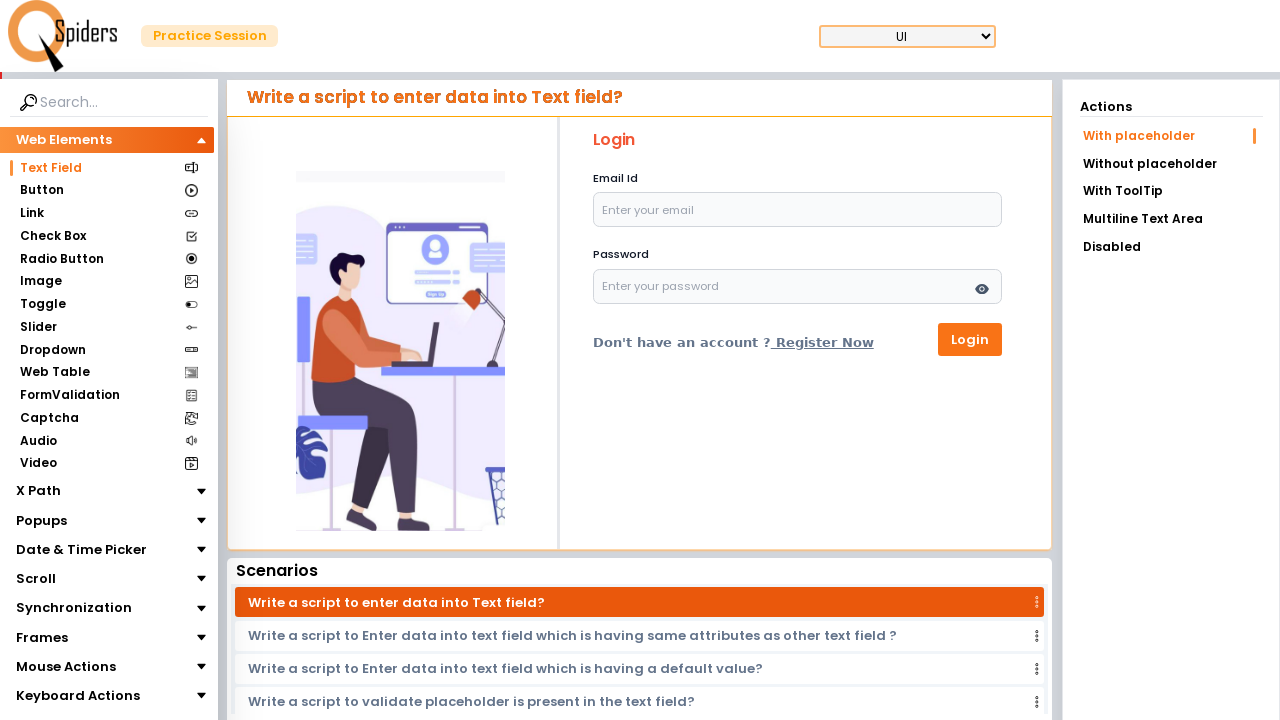